Tests date dropdown selection by selecting year 1945, month December, and day 1 using different selection methods, then verifies all selections are correct.

Starting URL: https://practice.cydeo.com/dropdown

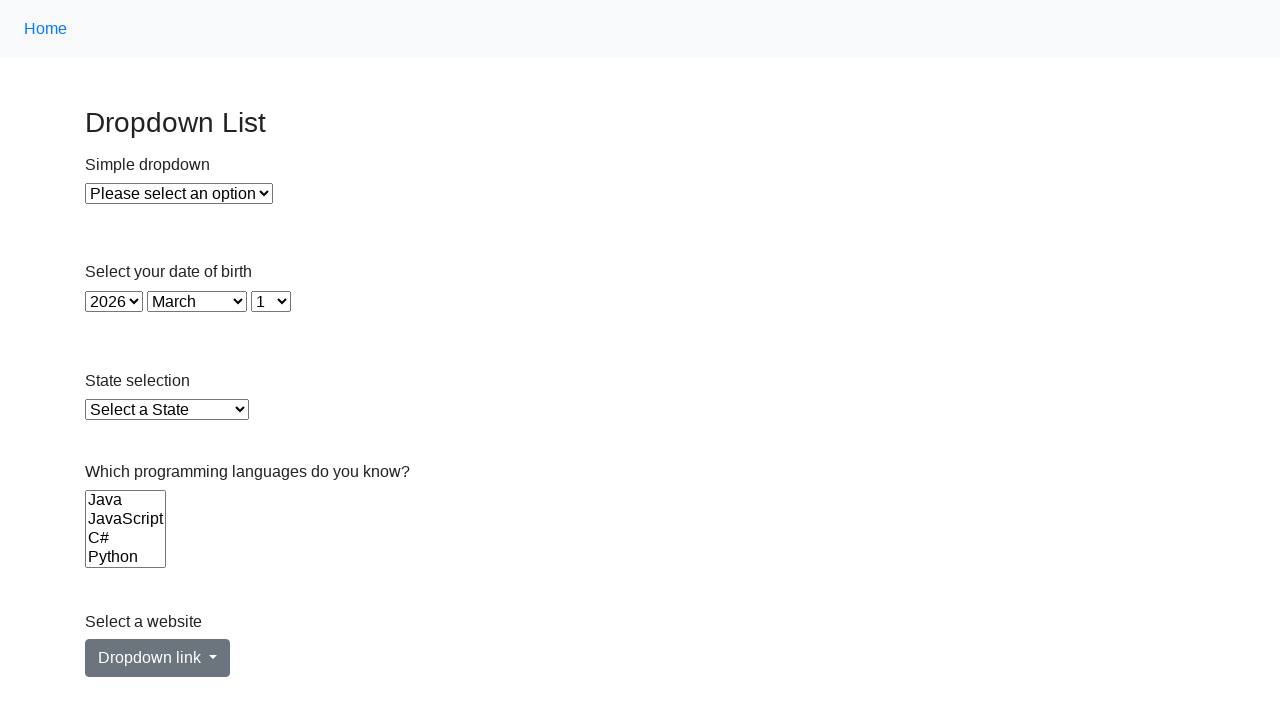

Selected year 1945 from year dropdown by visible text on select#year
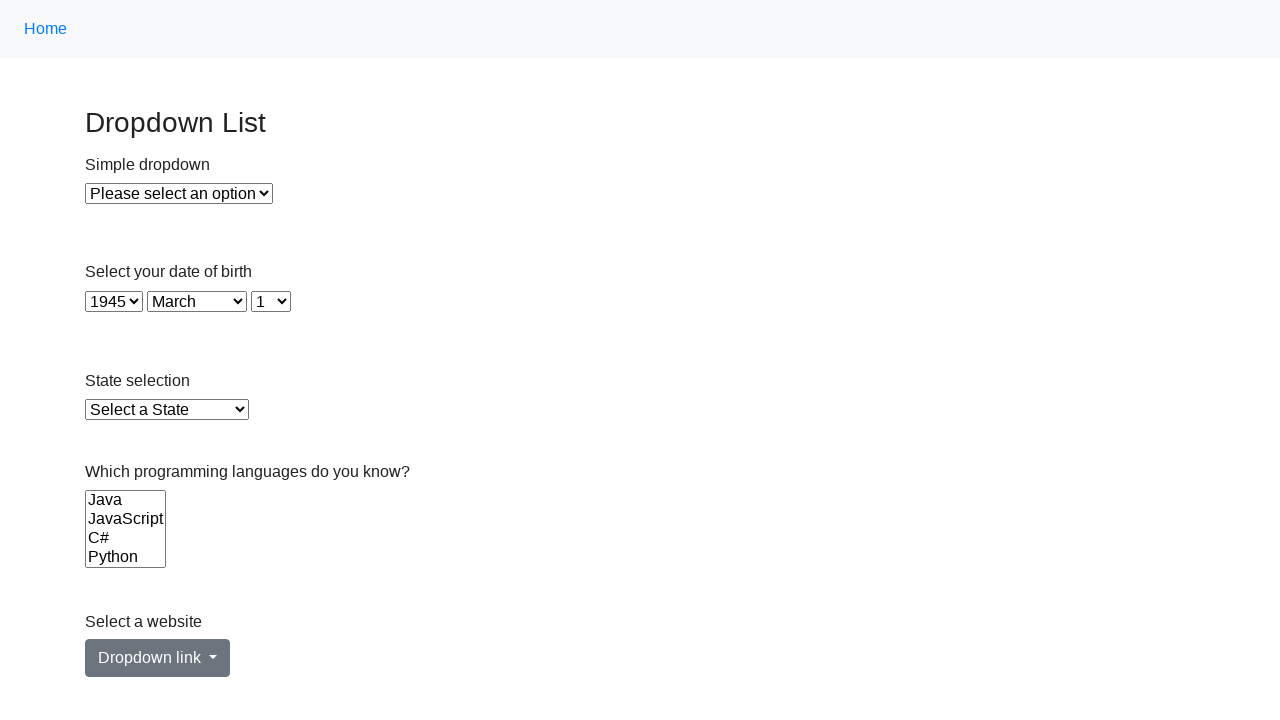

Selected month December from month dropdown by value on select#month
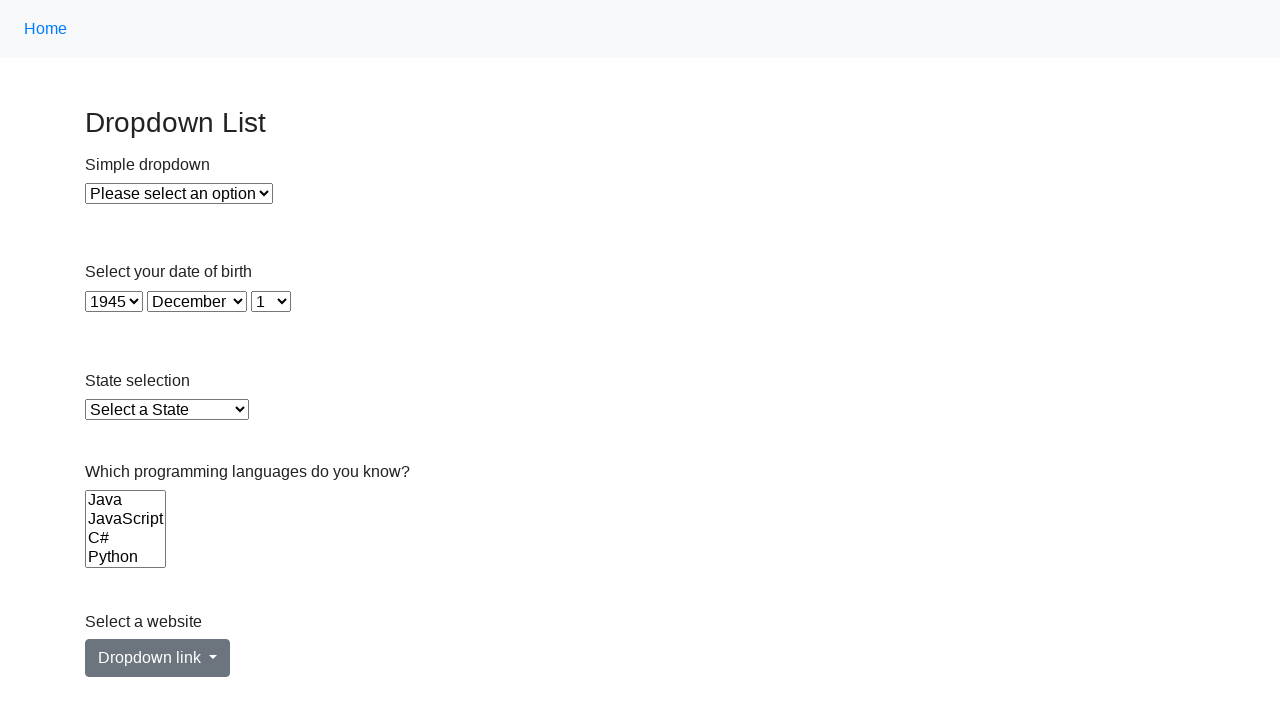

Selected day 1 from day dropdown by index on select#day
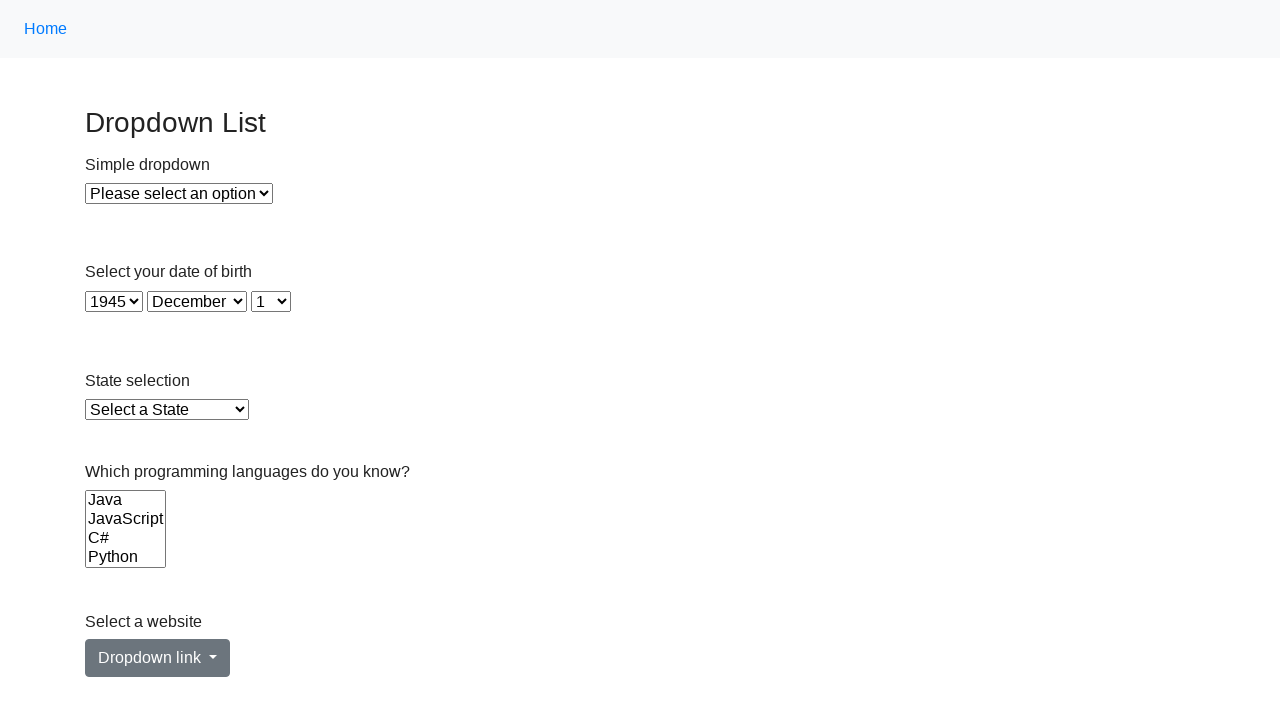

Retrieved selected year value from dropdown
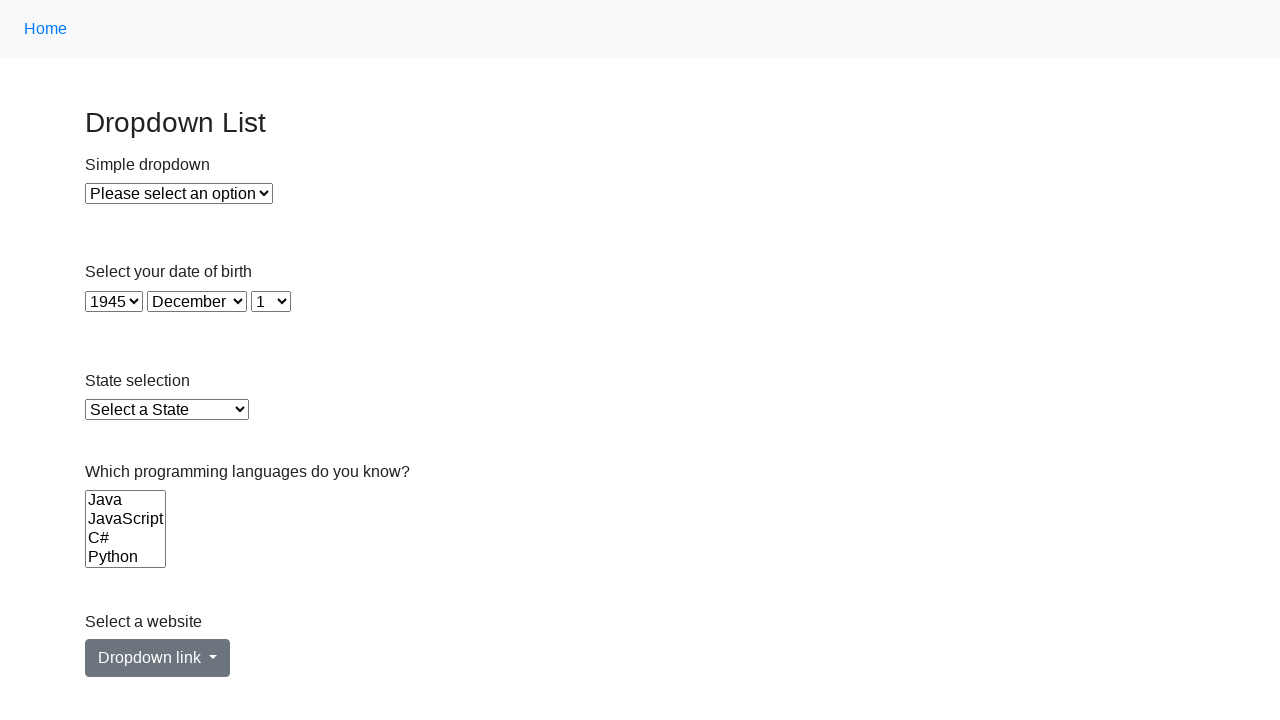

Verified that year 1945 is correctly selected
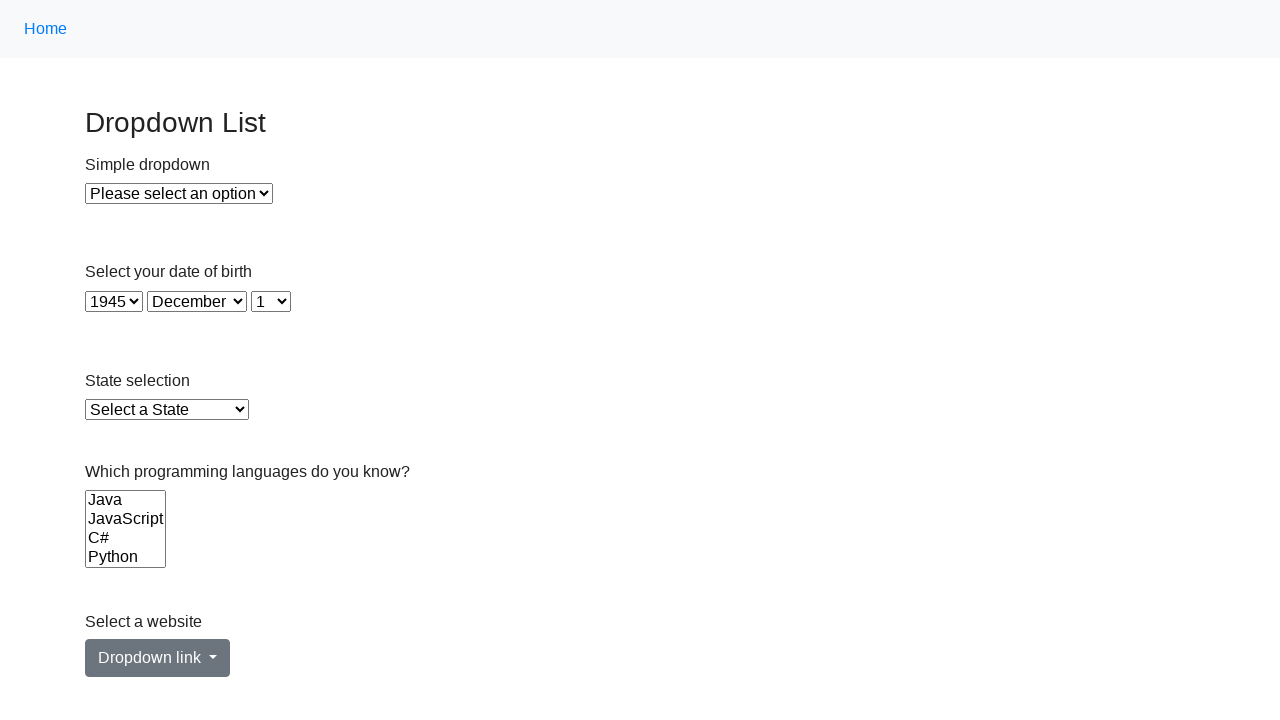

Retrieved selected month value from dropdown
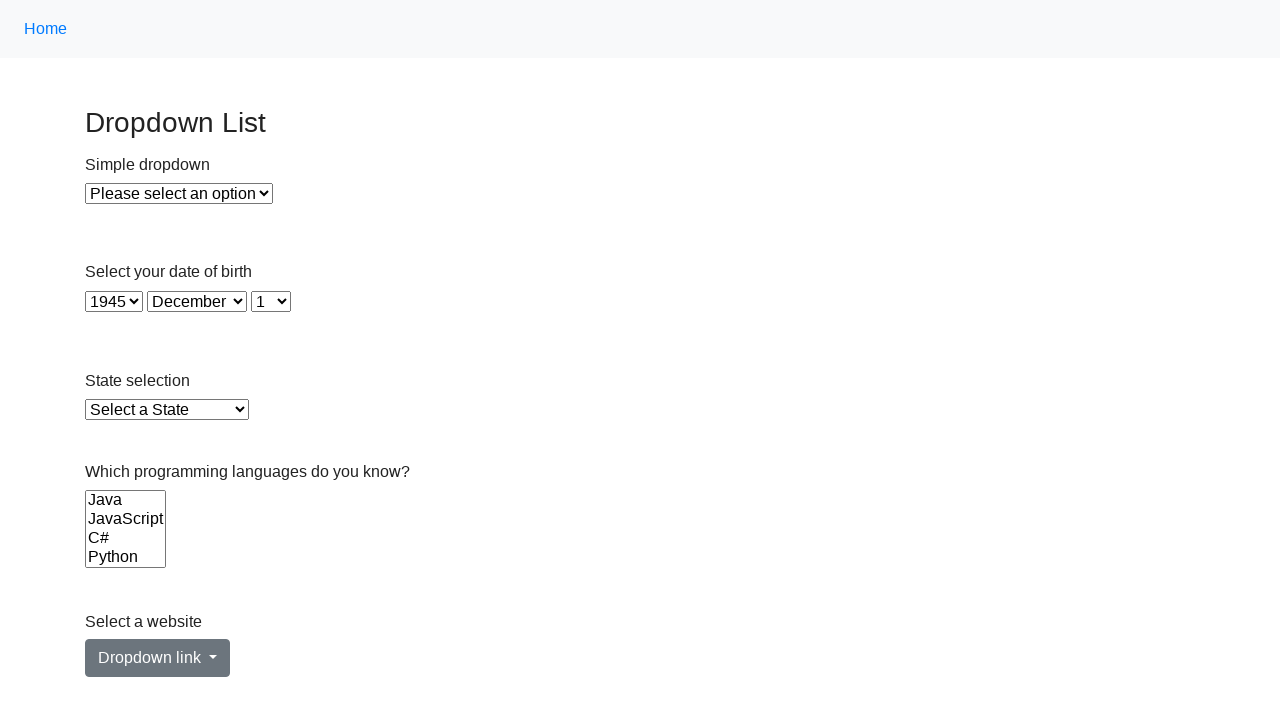

Verified that December is correctly selected
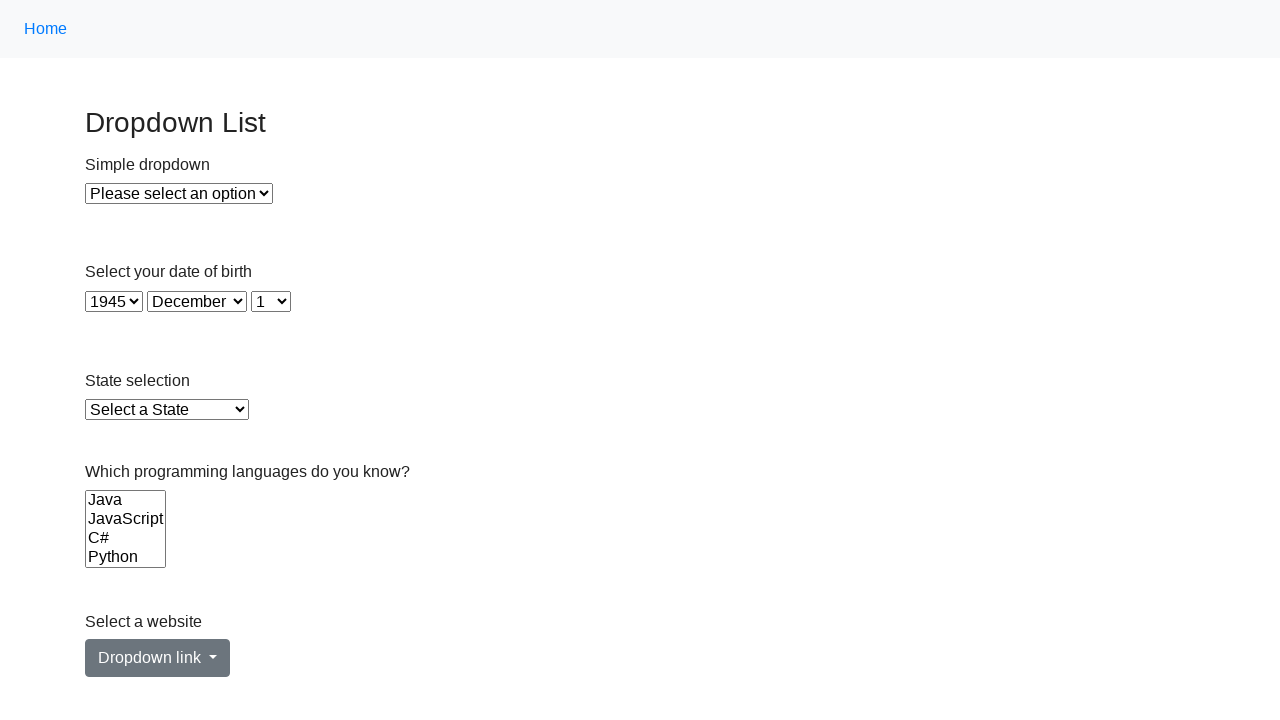

Retrieved selected day value from dropdown
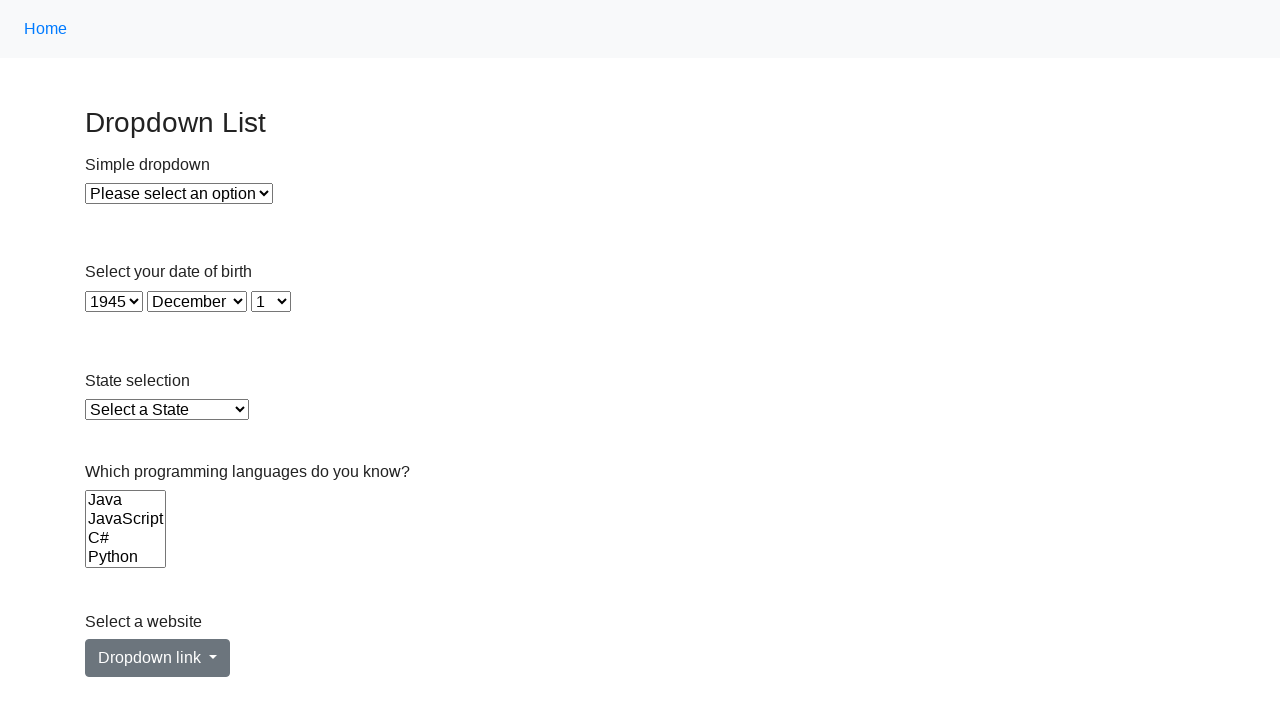

Verified that day 1 is correctly selected
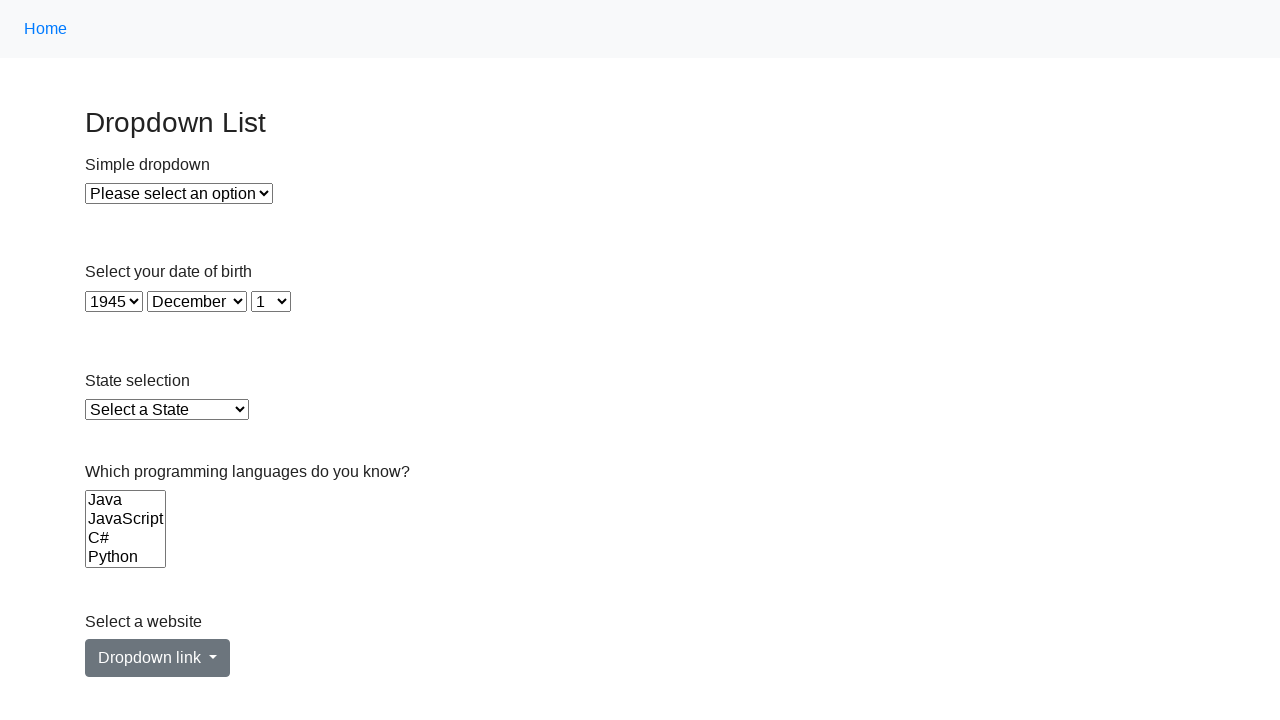

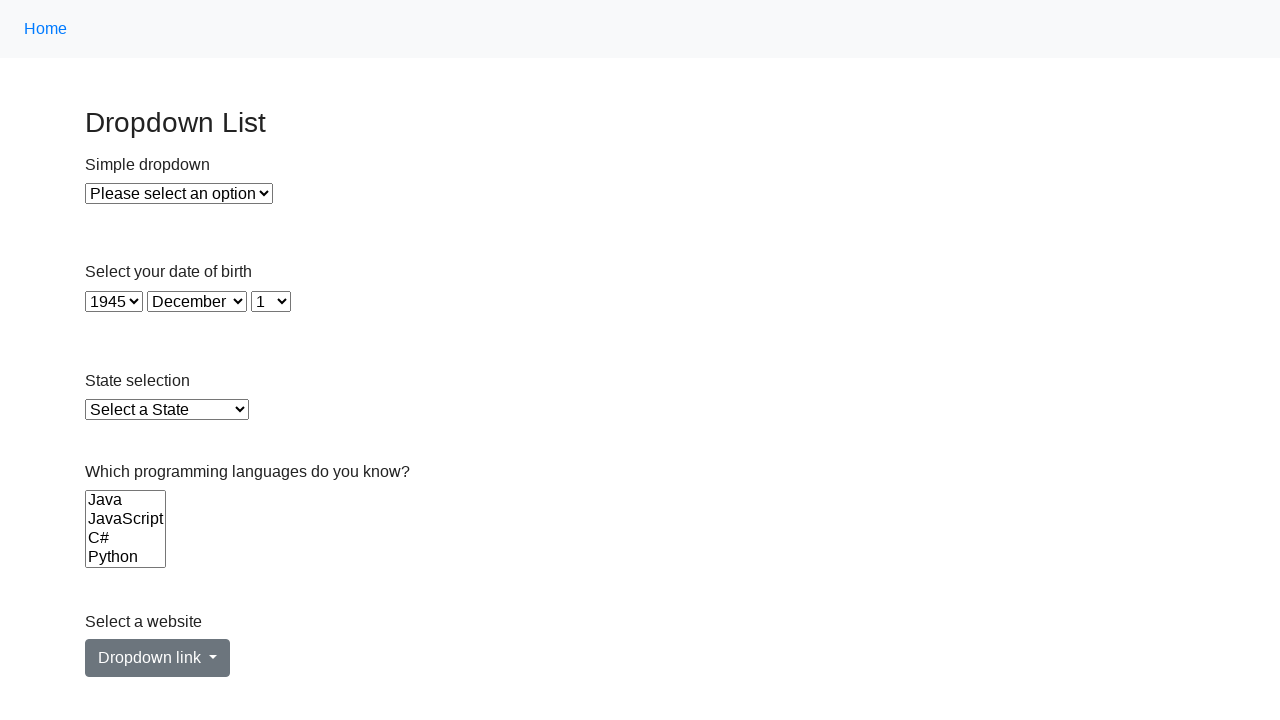